Tests clicking a button with a dynamic ID on the UI Testing Playground site, demonstrating handling of elements with changing identifiers

Starting URL: http://uitestingplayground.com/dynamicid

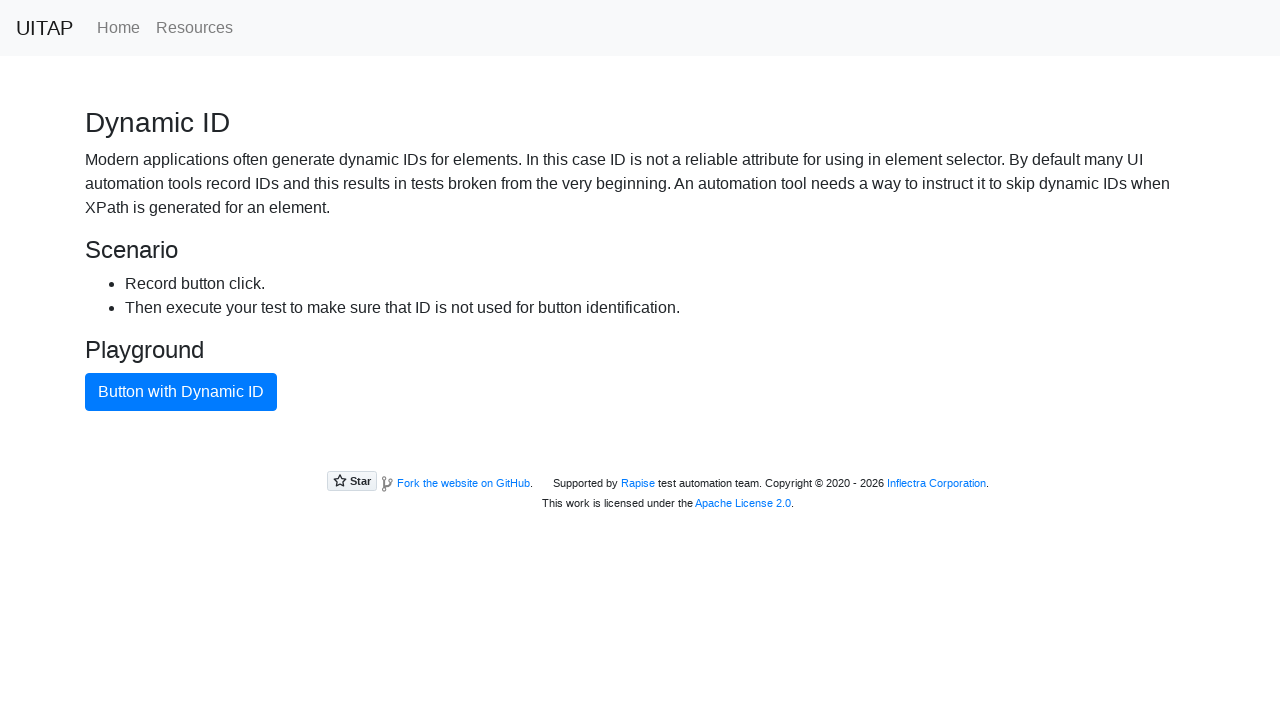

Navigated to UI Testing Playground dynamic ID test page
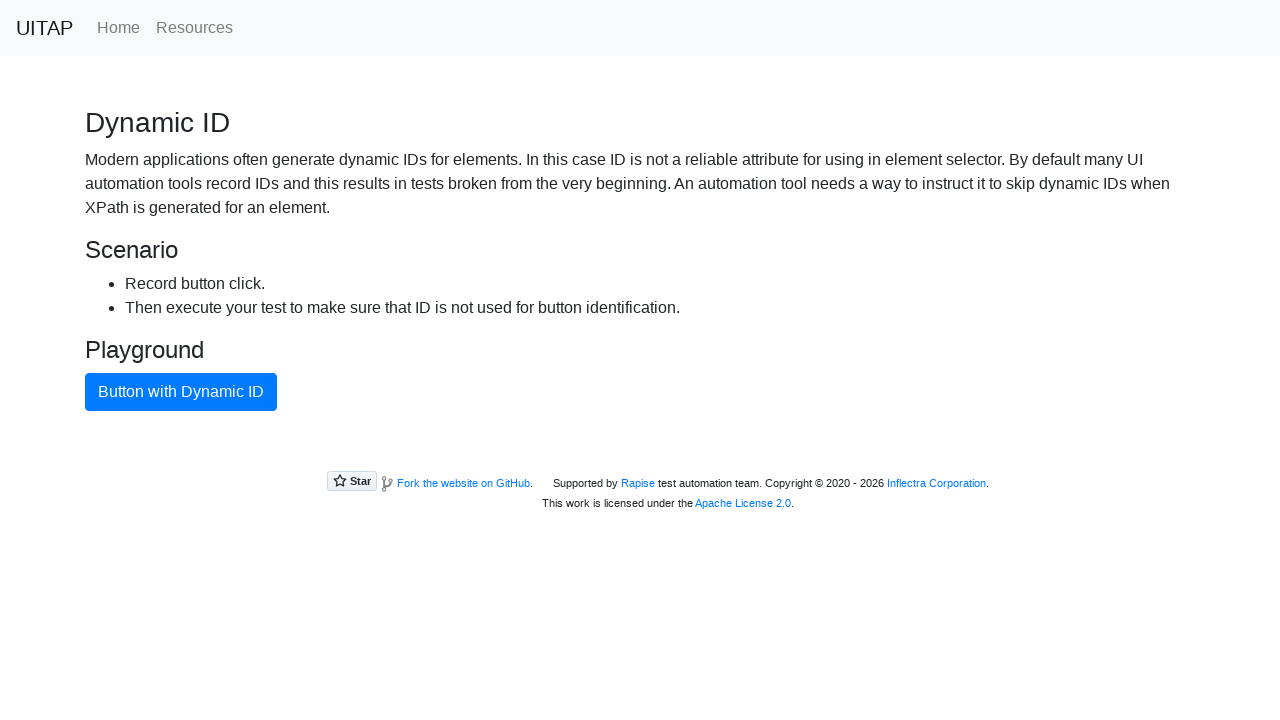

Waited for blue primary button to be available (dynamic ID)
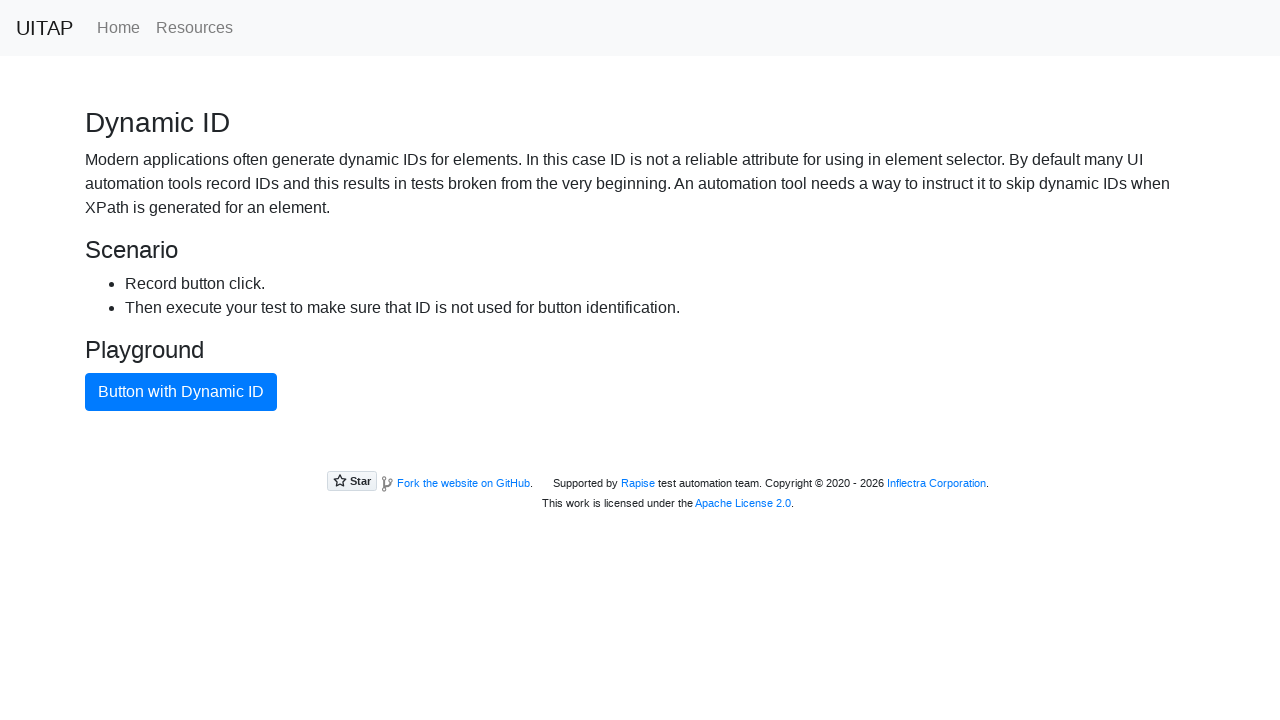

Clicked the blue primary button with dynamic ID at (181, 392) on button.btn.btn-primary
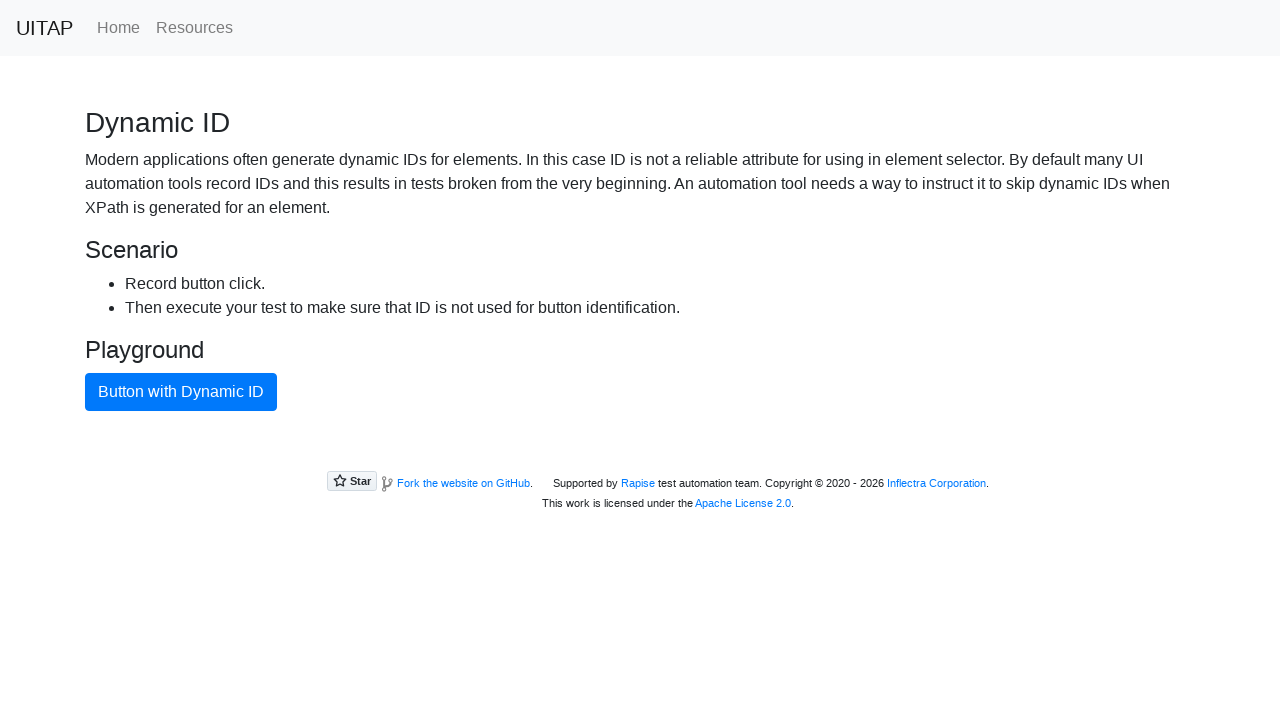

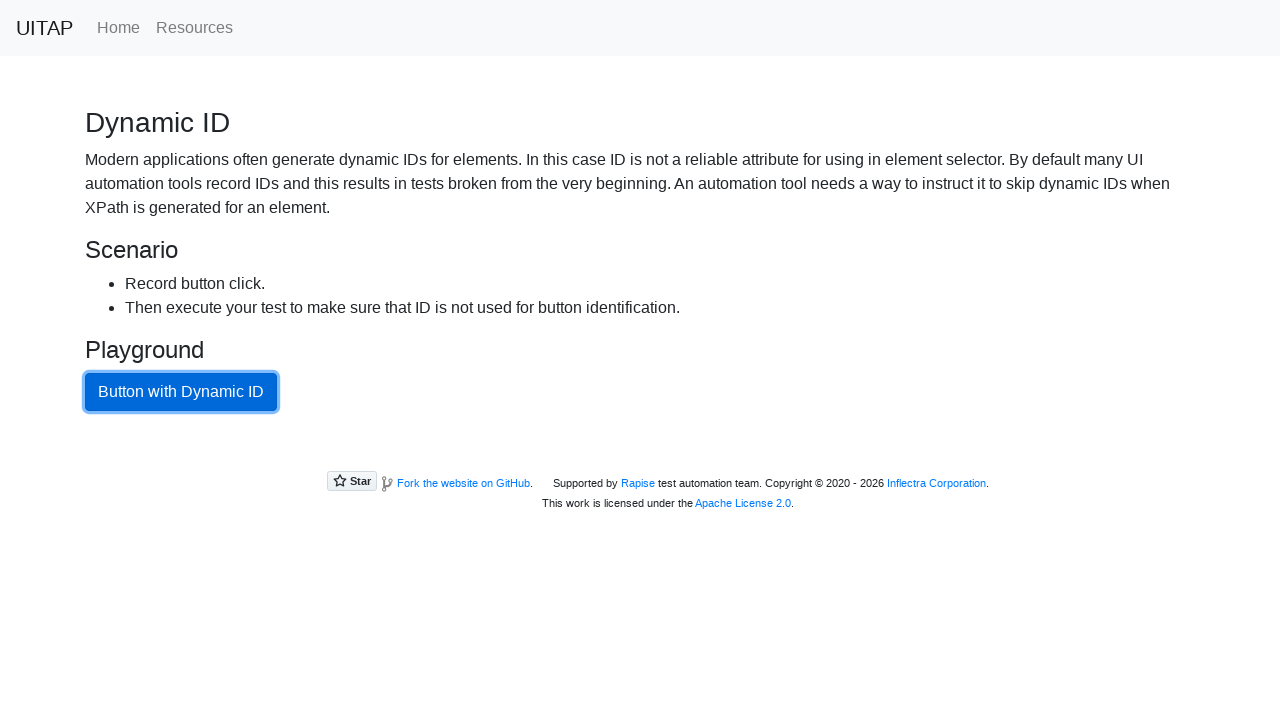